Tests navigation through a Polymer shop website by clicking on different product category images within nested shadow DOMs and verifying URL changes

Starting URL: https://shop.polymer-project.org/

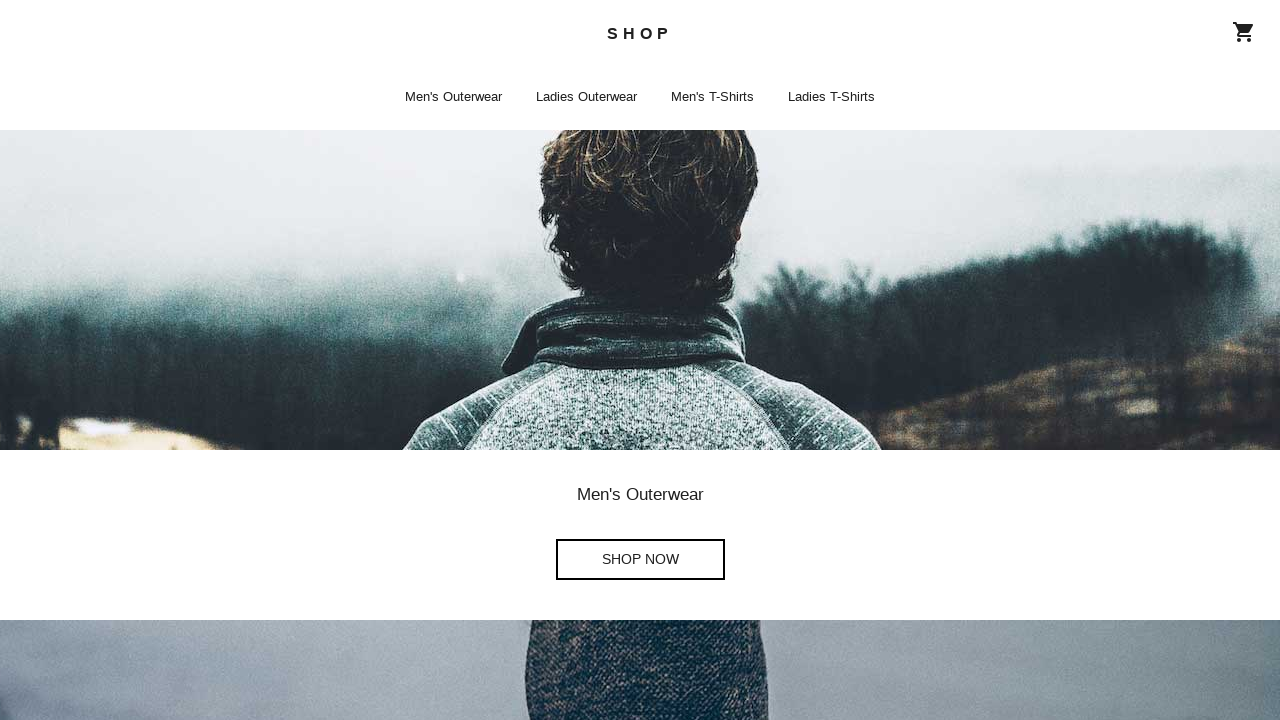

Clicked first product category image (mens_outerwear) in nested shadow DOM
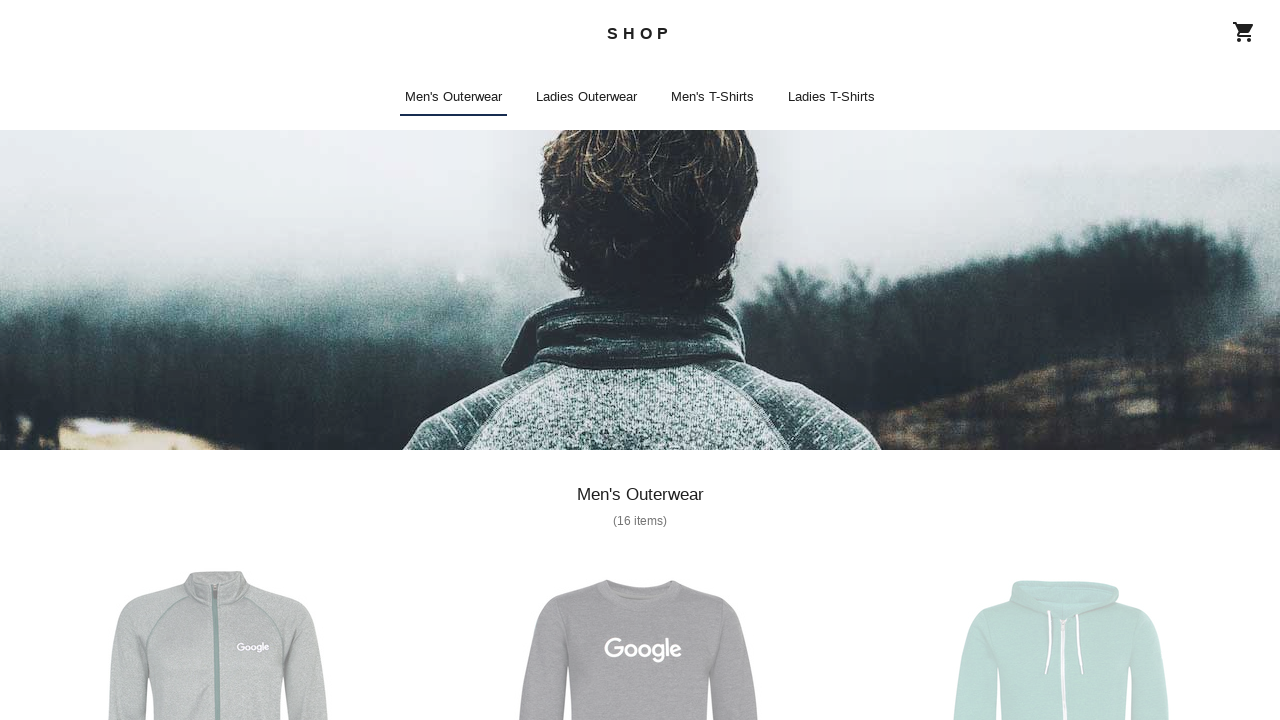

Navigated to mens_outerwear category page
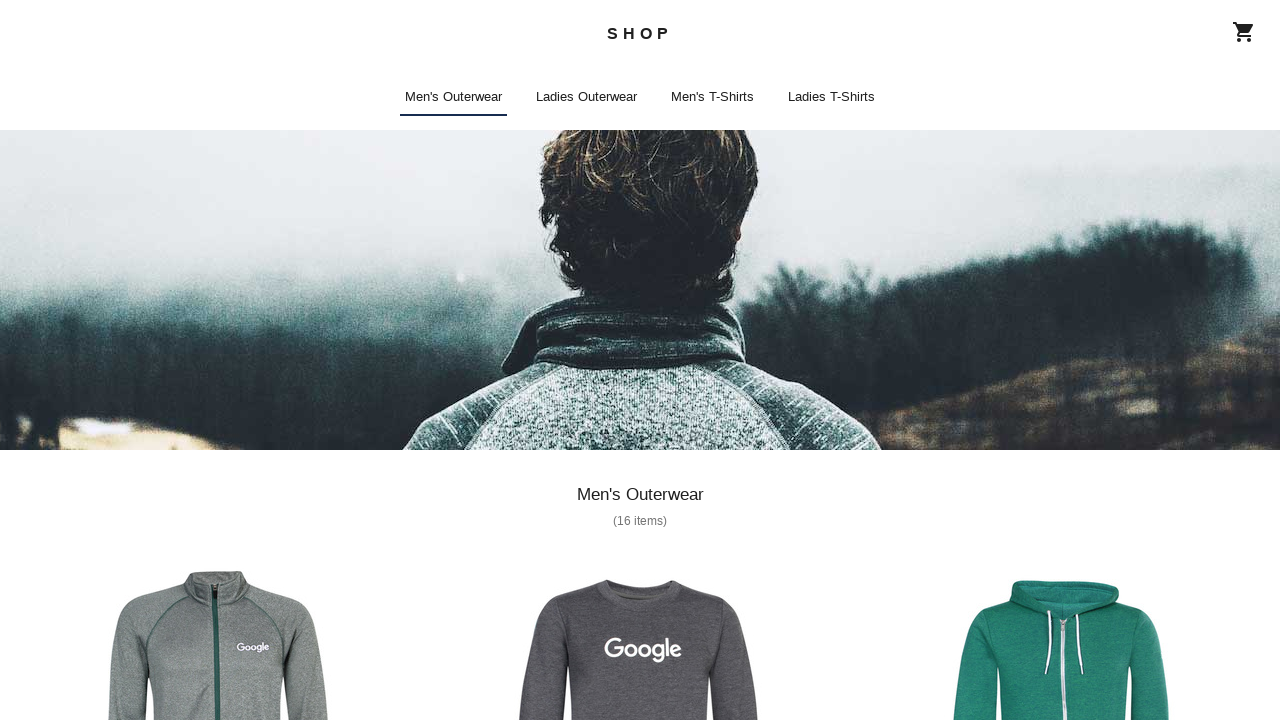

Navigated back to shop home page
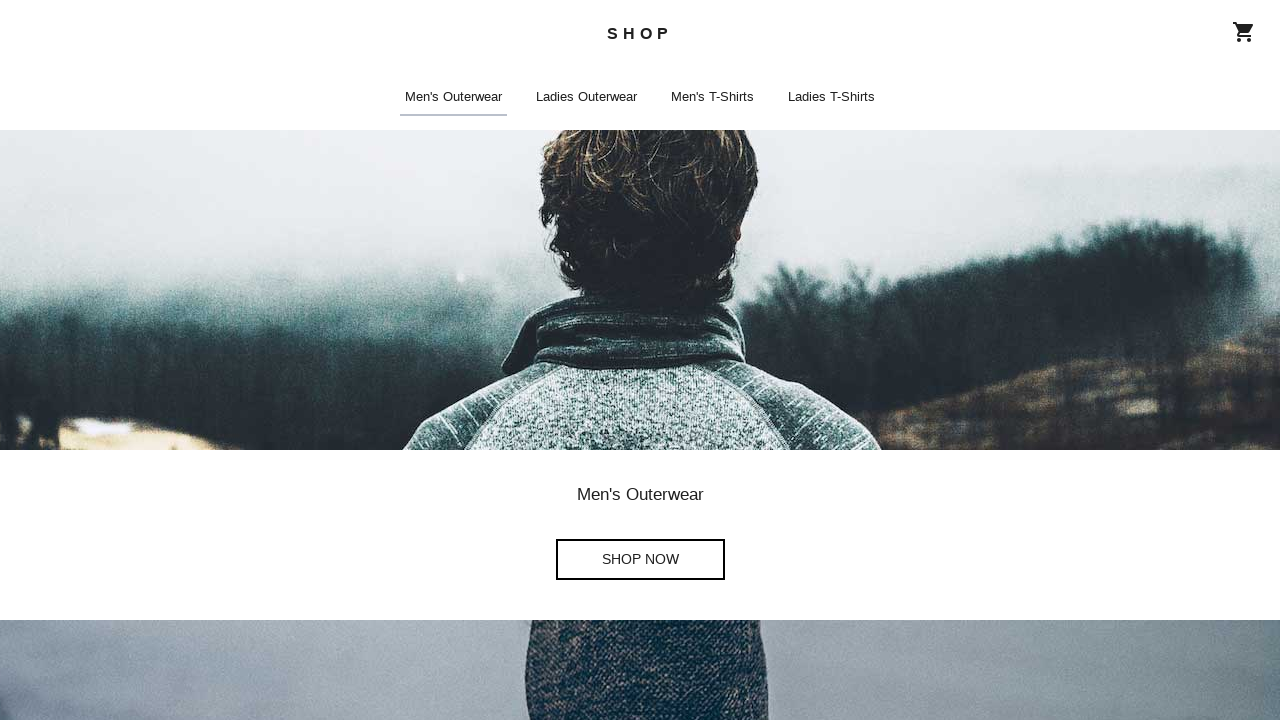

Clicked third product category image (mens_tshirts) in nested shadow DOM
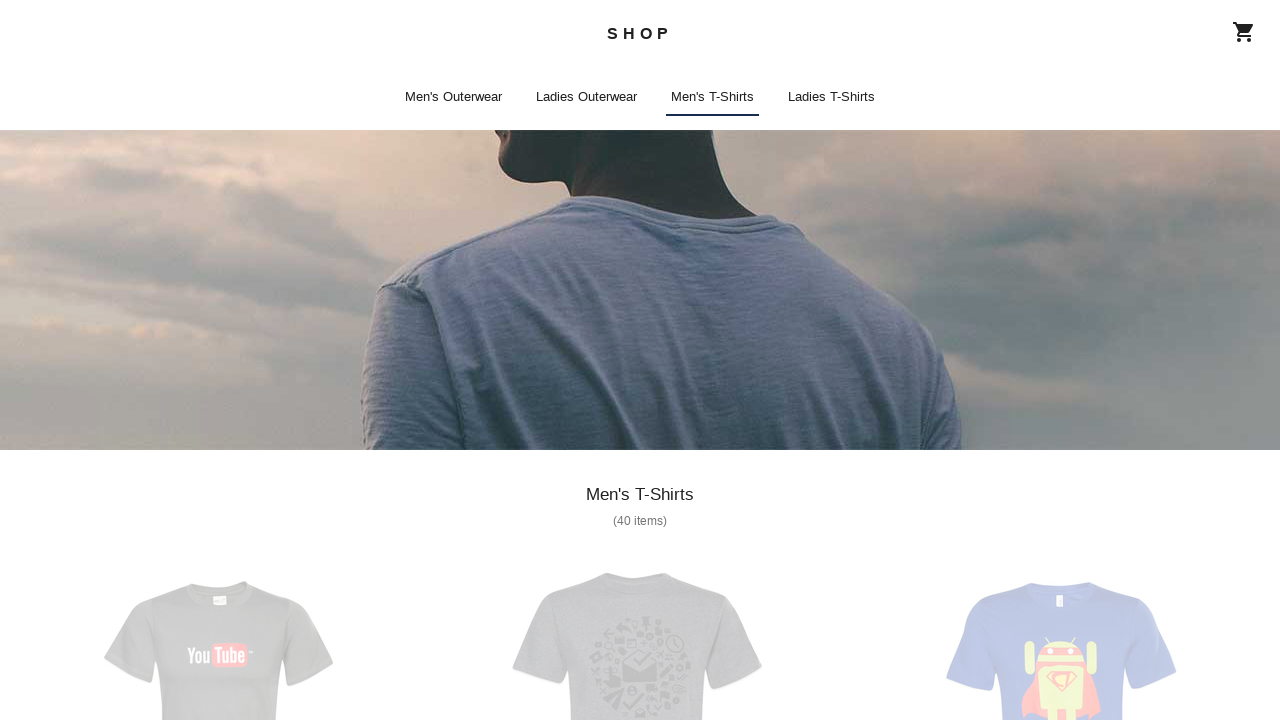

Navigated to mens_tshirts category page
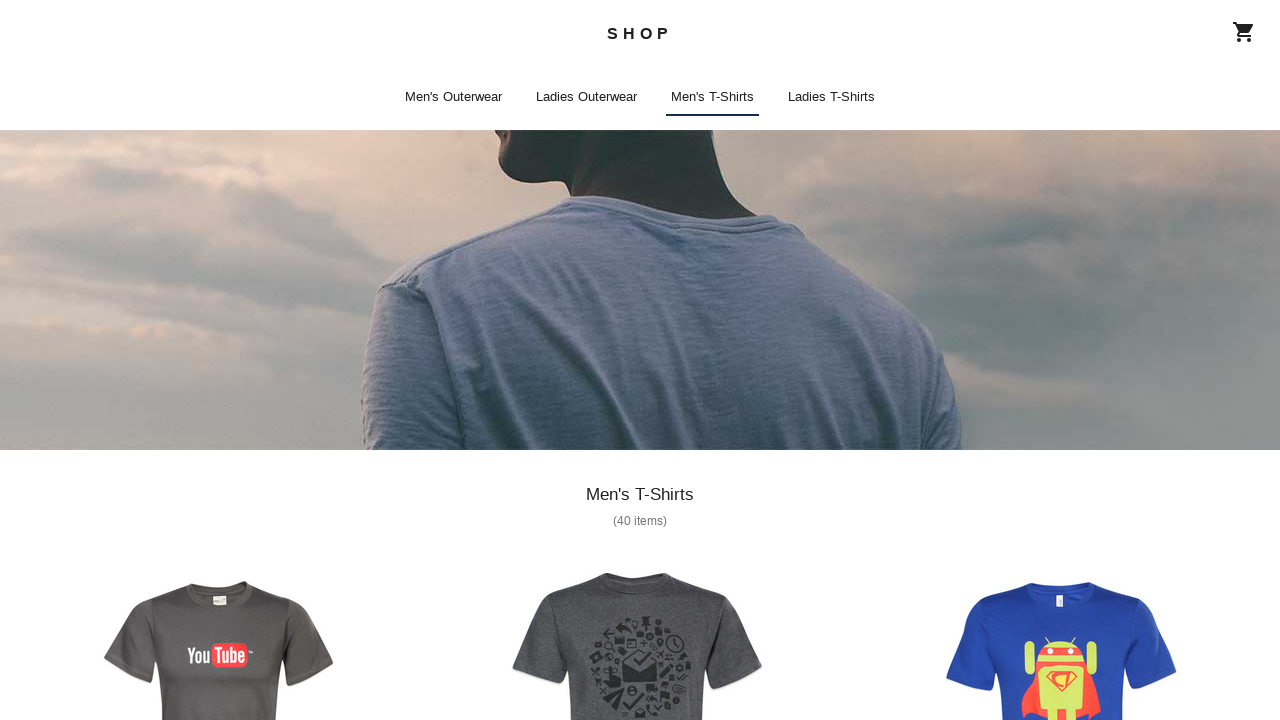

Navigated back to shop home page
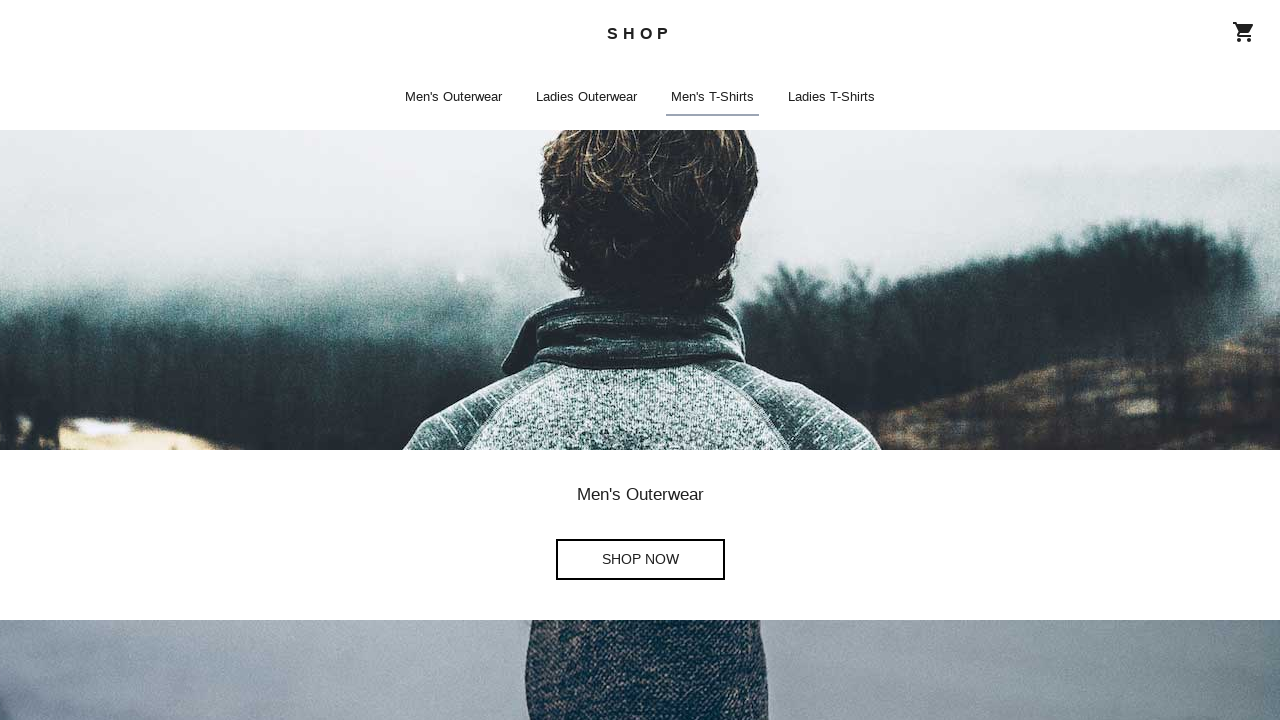

Clicked fourth product category image in nested shadow DOM
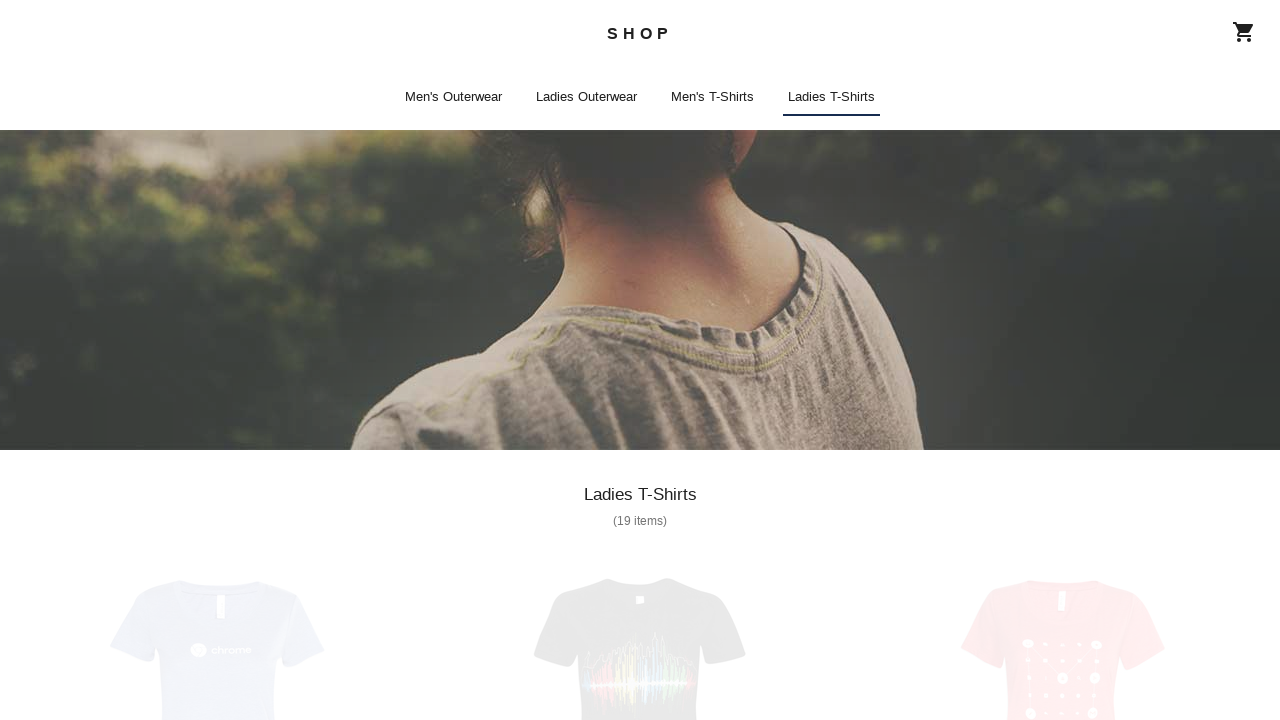

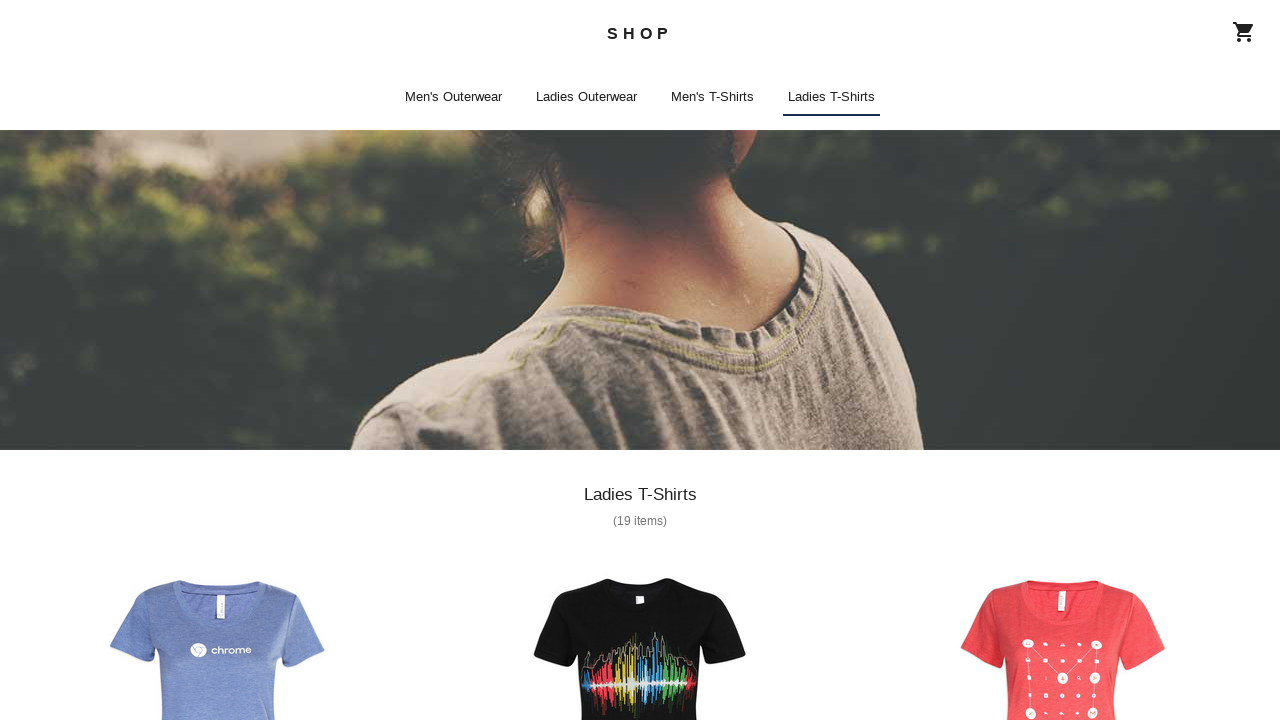